Tests the add/remove elements functionality using page factory pattern by adding an element, deleting it, adding again, and deleting again

Starting URL: https://the-internet.herokuapp.com/add_remove_elements/

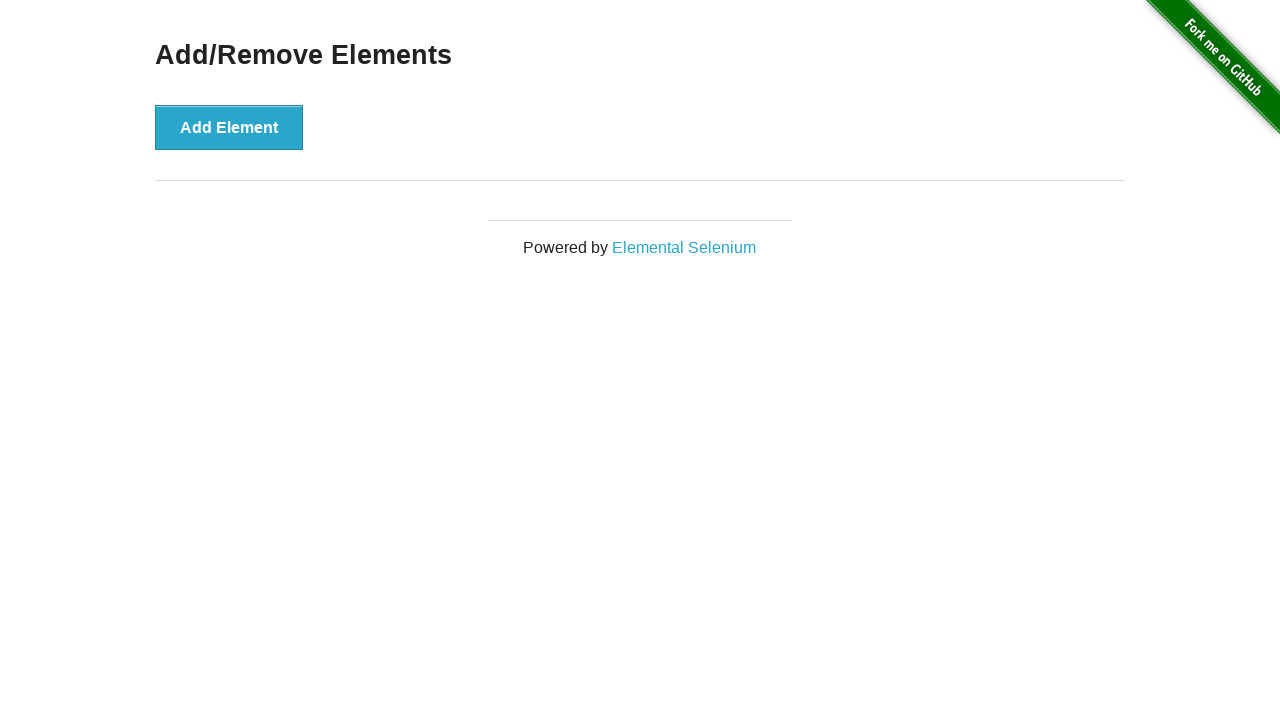

Clicked Add Element button to add first element at (229, 127) on xpath=//*[contains(text(),'Add E')]
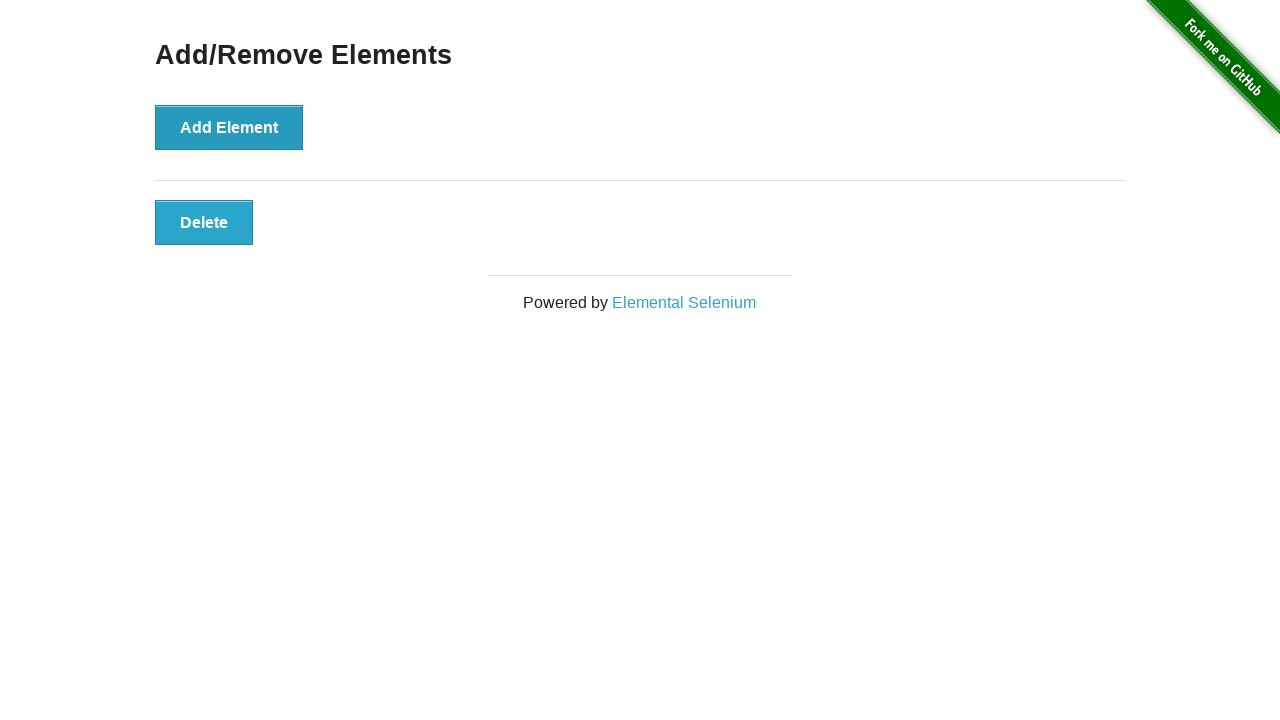

Clicked Delete button to remove first element at (204, 222) on xpath=//*[contains(text(),'Delete')]
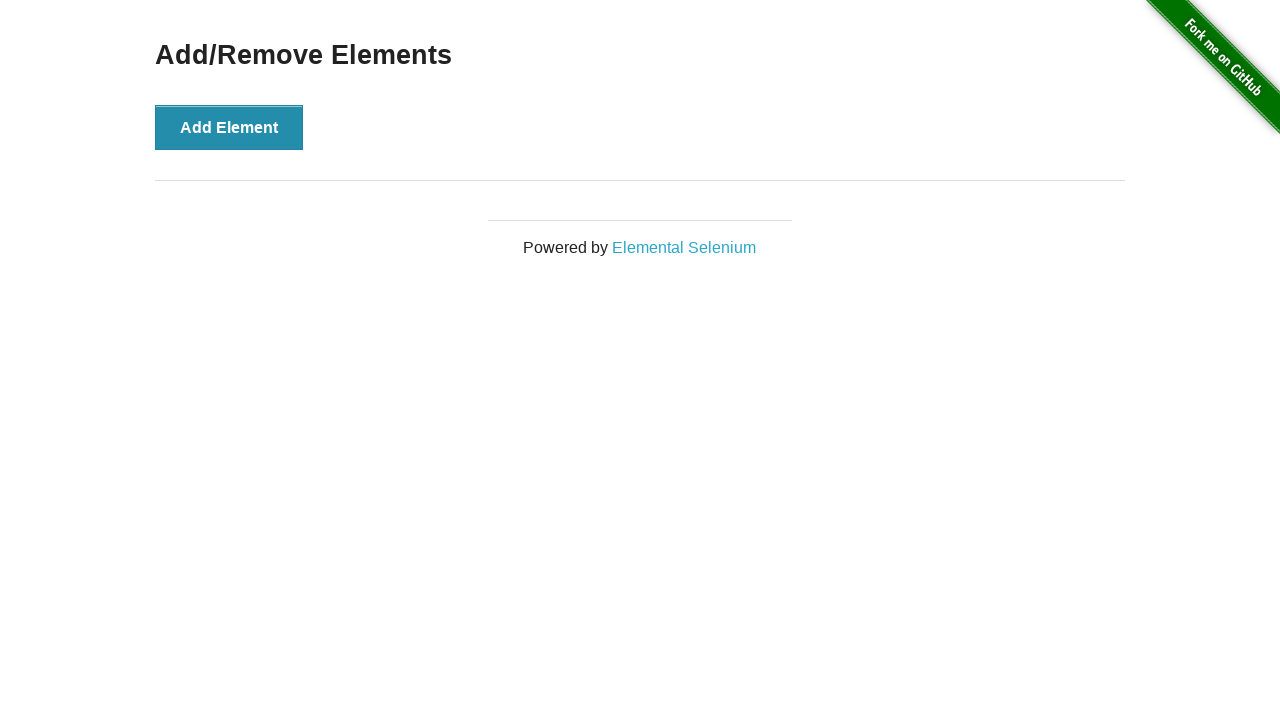

Clicked Add Element button to add second element at (229, 127) on xpath=//*[contains(text(),'Add E')]
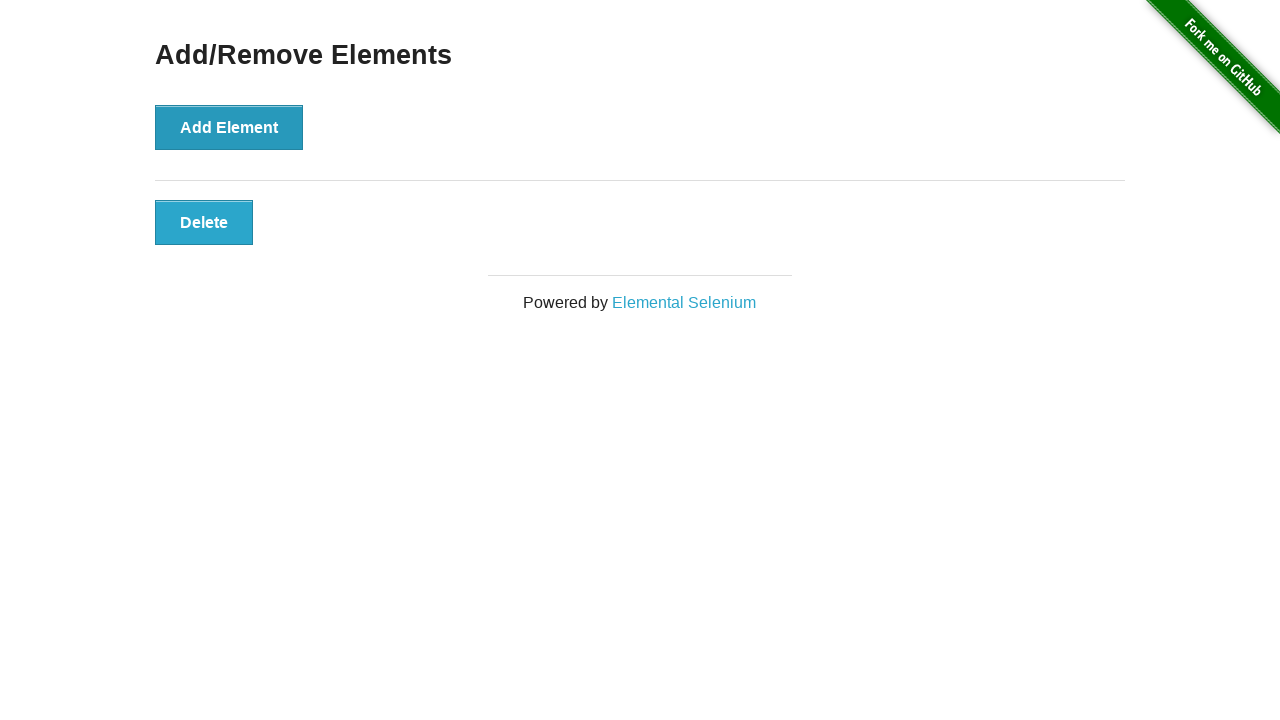

Clicked Delete button to remove second element at (204, 222) on xpath=//*[contains(text(),'Delete')]
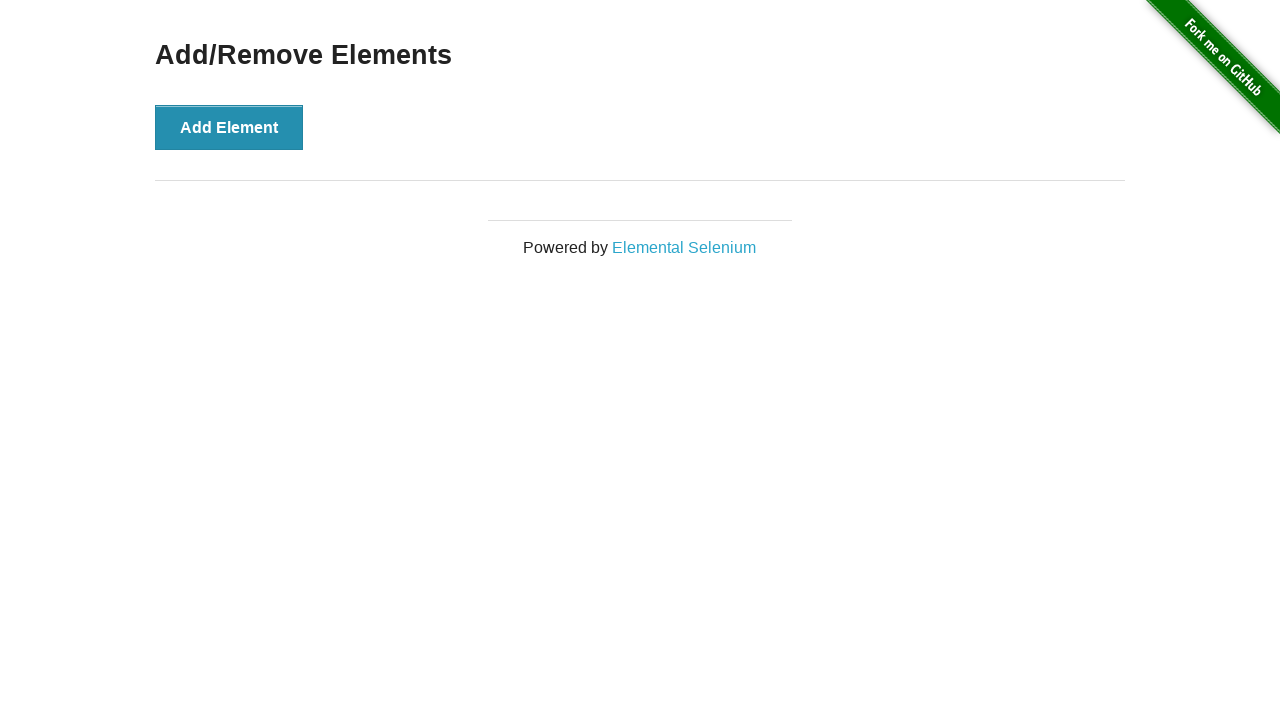

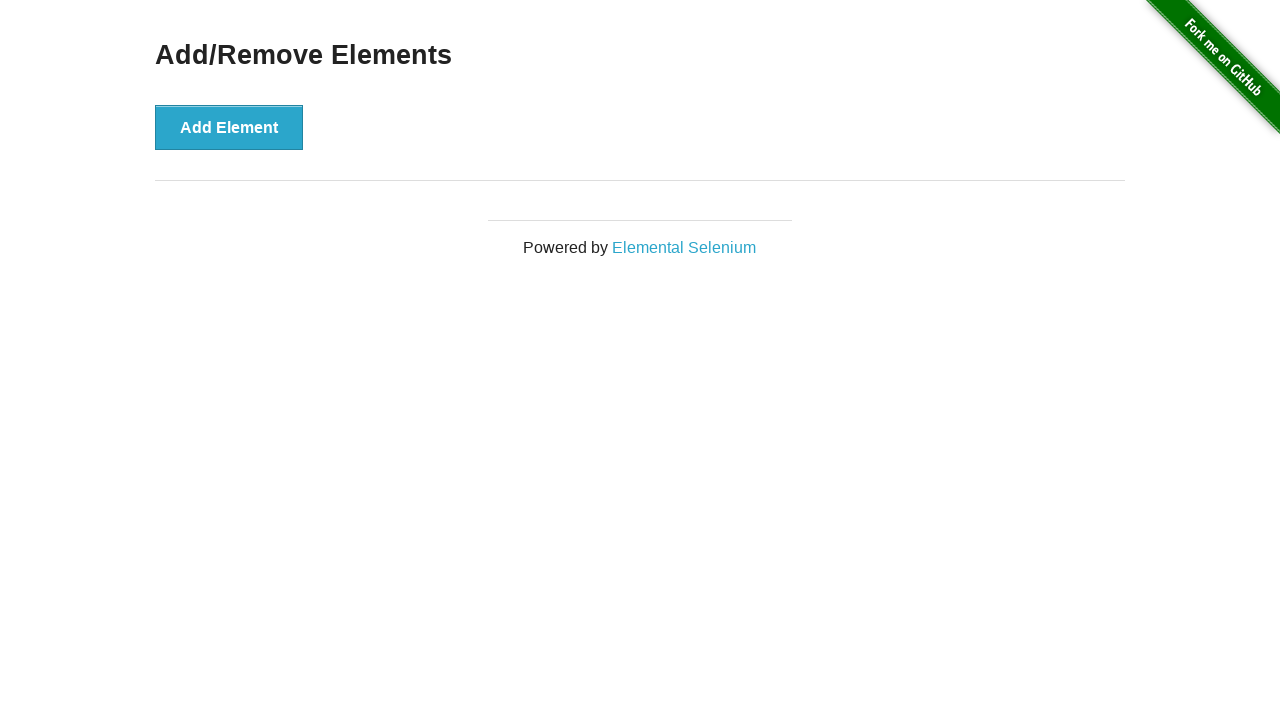